Tests sorting the Due column in ascending order by clicking the column header and verifying the values are sorted correctly using CSS pseudo-class selectors.

Starting URL: http://the-internet.herokuapp.com/tables

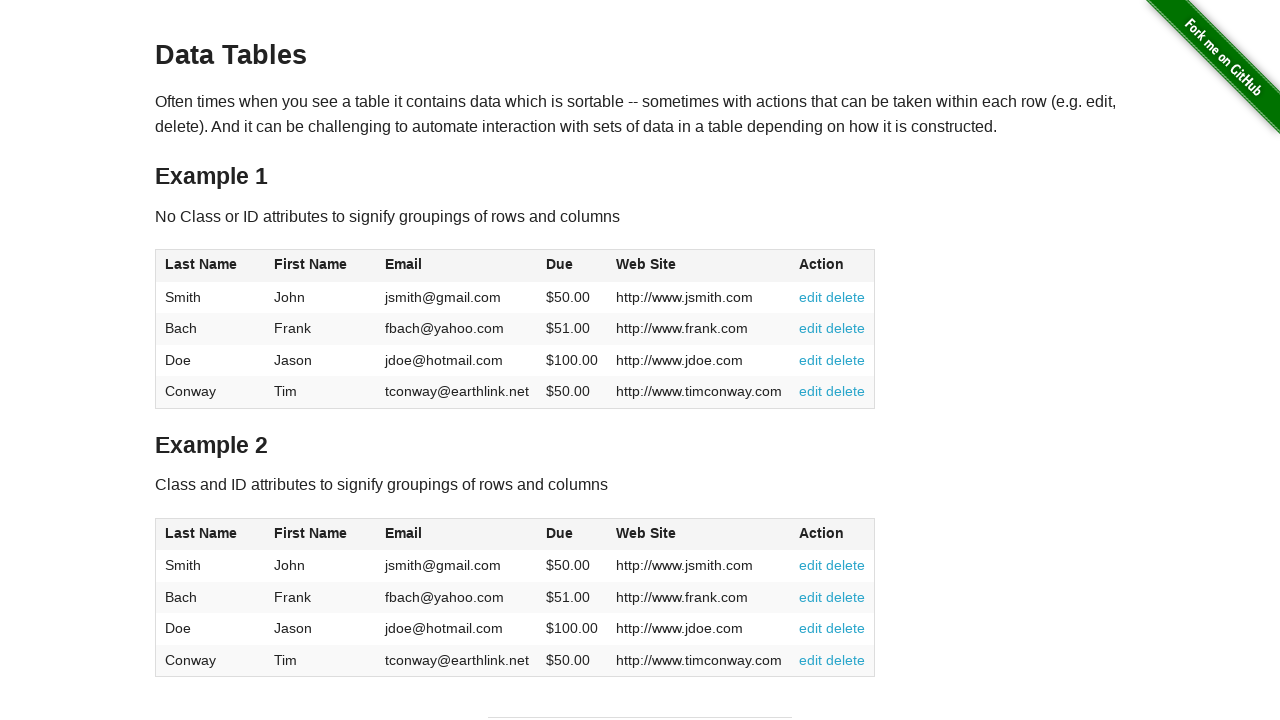

Clicked Due column header (4th column) to sort ascending at (572, 266) on #table1 thead tr th:nth-child(4)
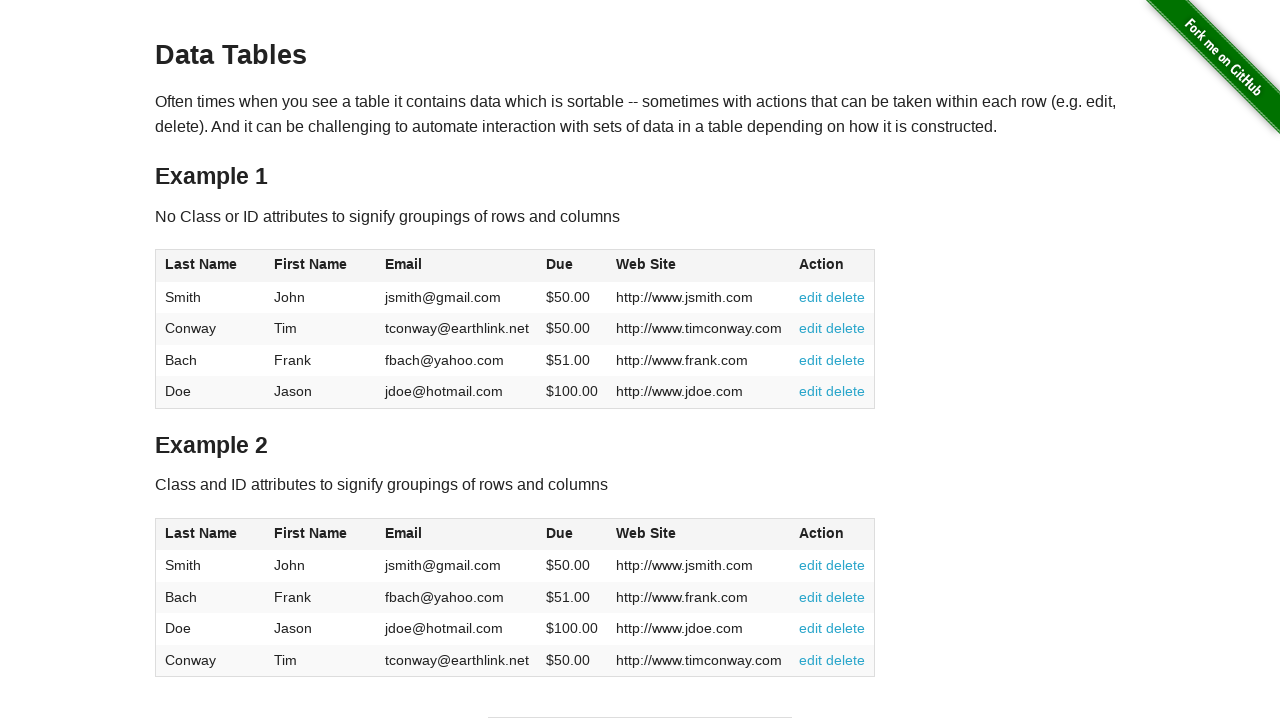

Due column values loaded and verified
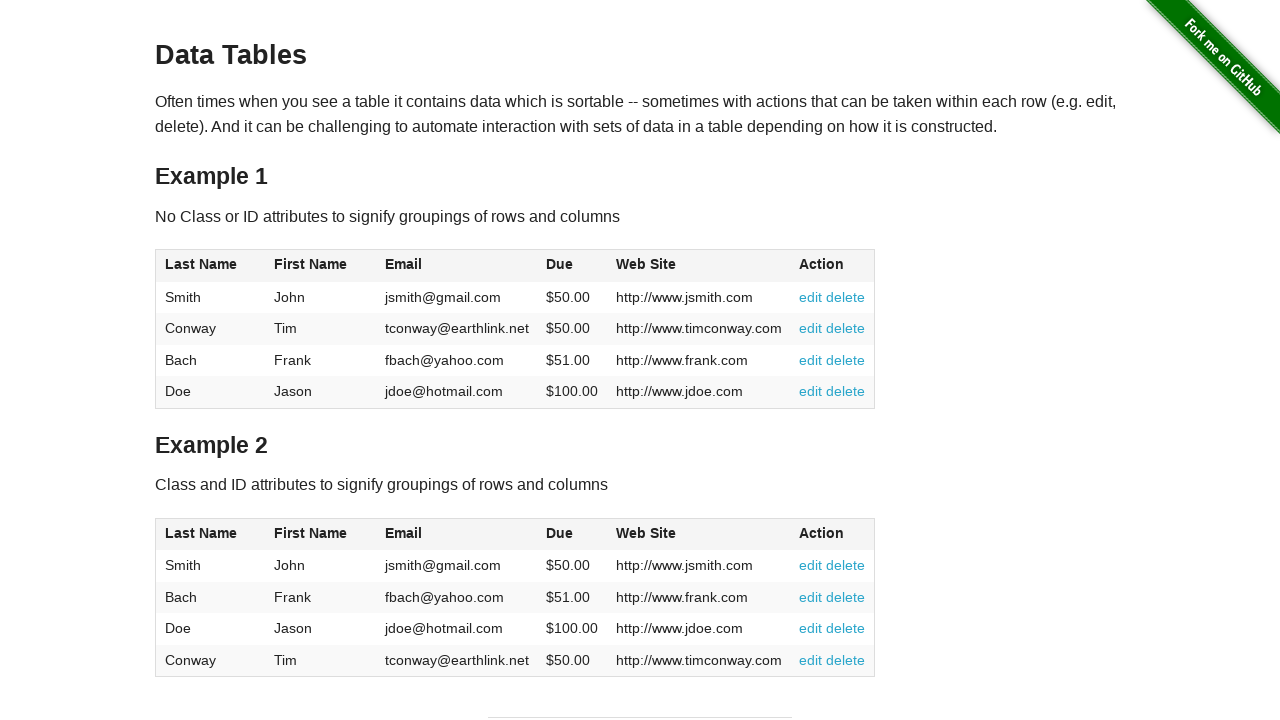

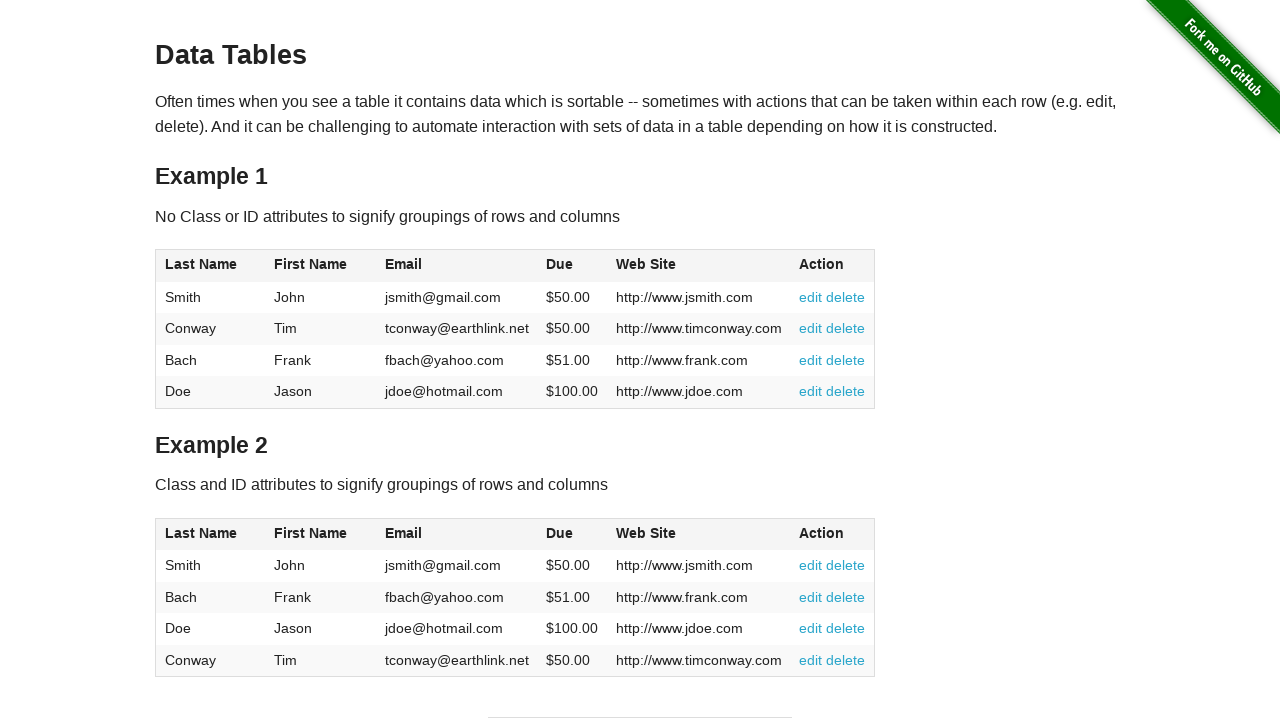